Tests radio button and checkbox interactions, including checking senior citizen discount checkbox and verifying round trip option enables return date field

Starting URL: https://rahulshettyacademy.com/dropdownsPractise/

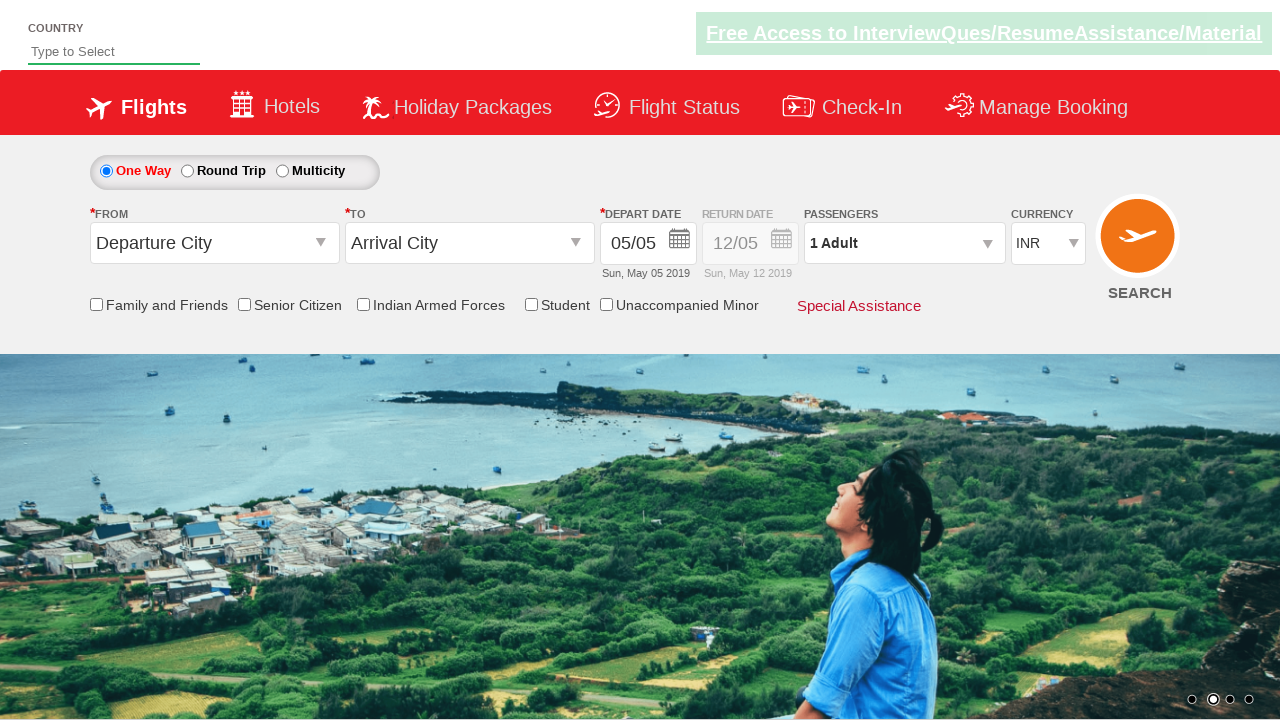

Verified senior citizen discount checkbox is not selected initially
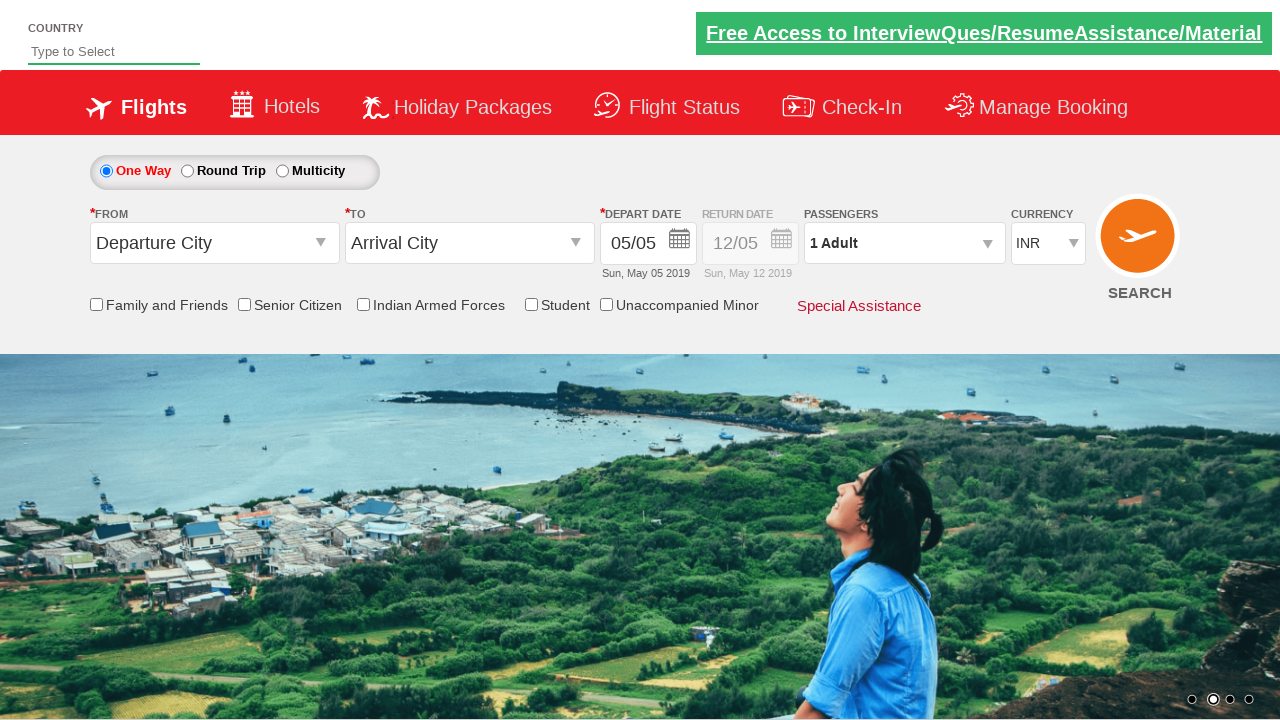

Clicked senior citizen discount checkbox at (244, 304) on #ctl00_mainContent_chk_SeniorCitizenDiscount
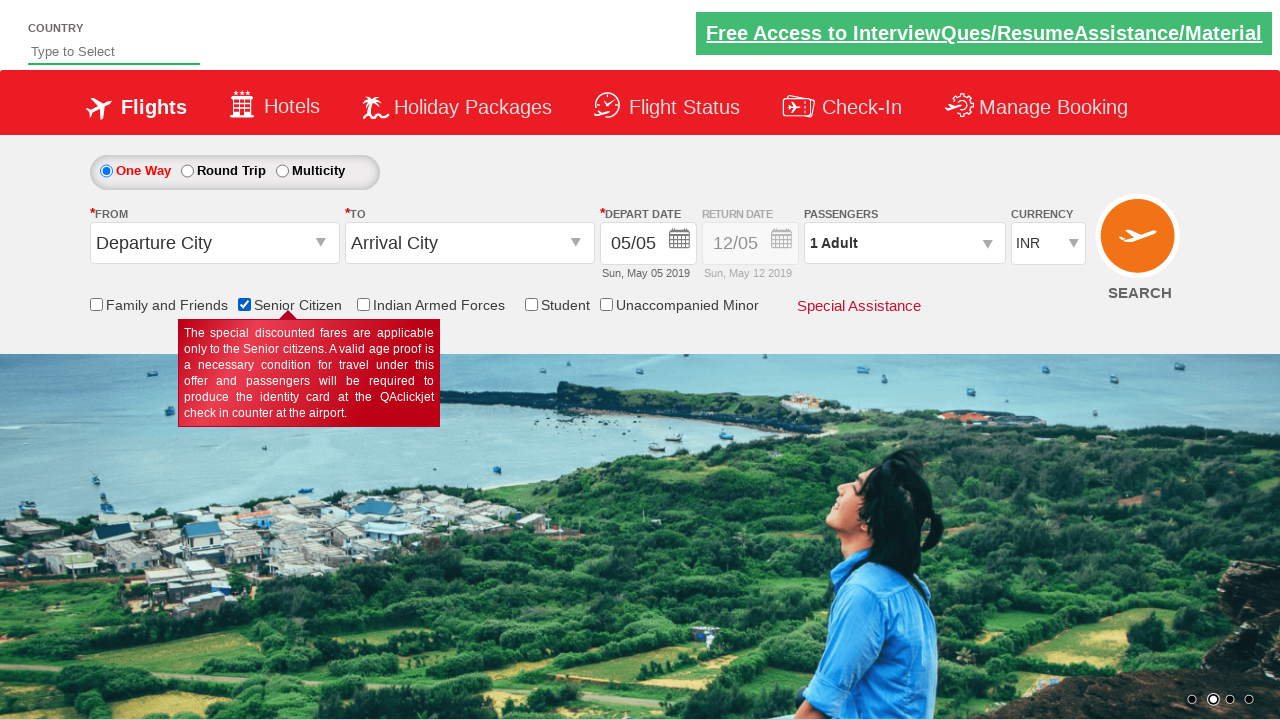

Verified senior citizen discount checkbox is now selected
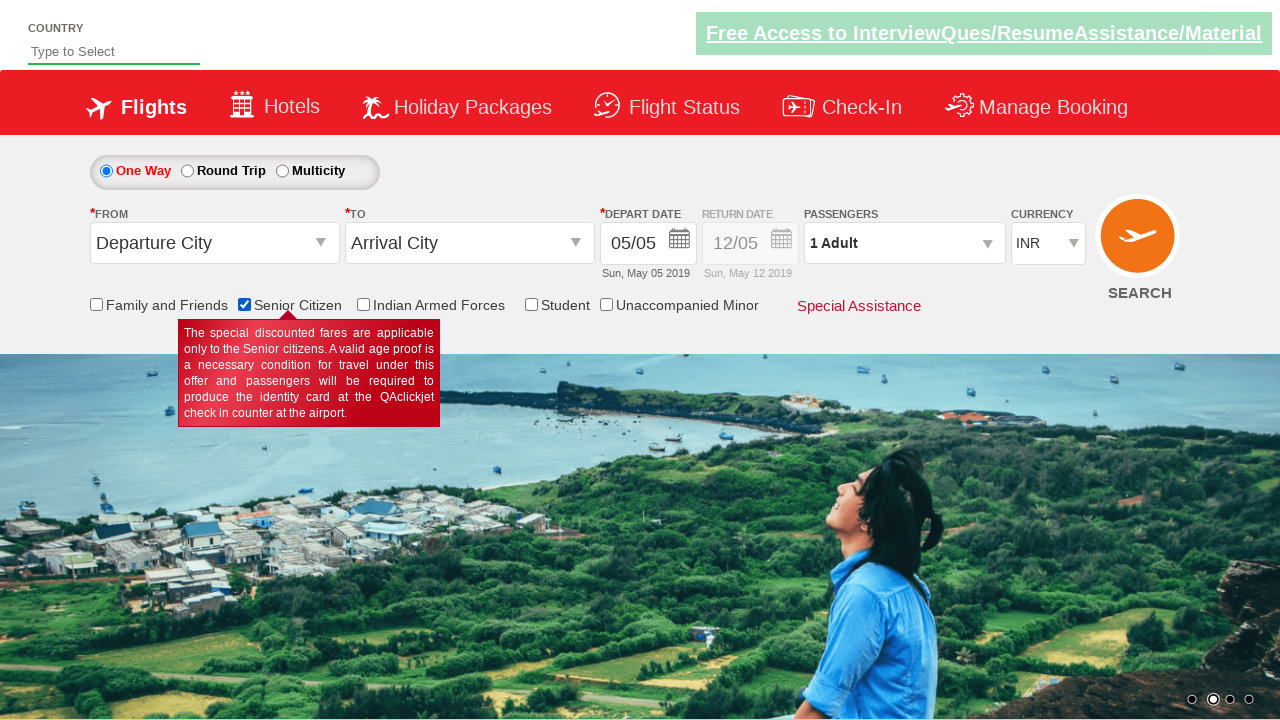

Clicked round trip radio button at (187, 171) on #ctl00_mainContent_rbtnl_Trip_1
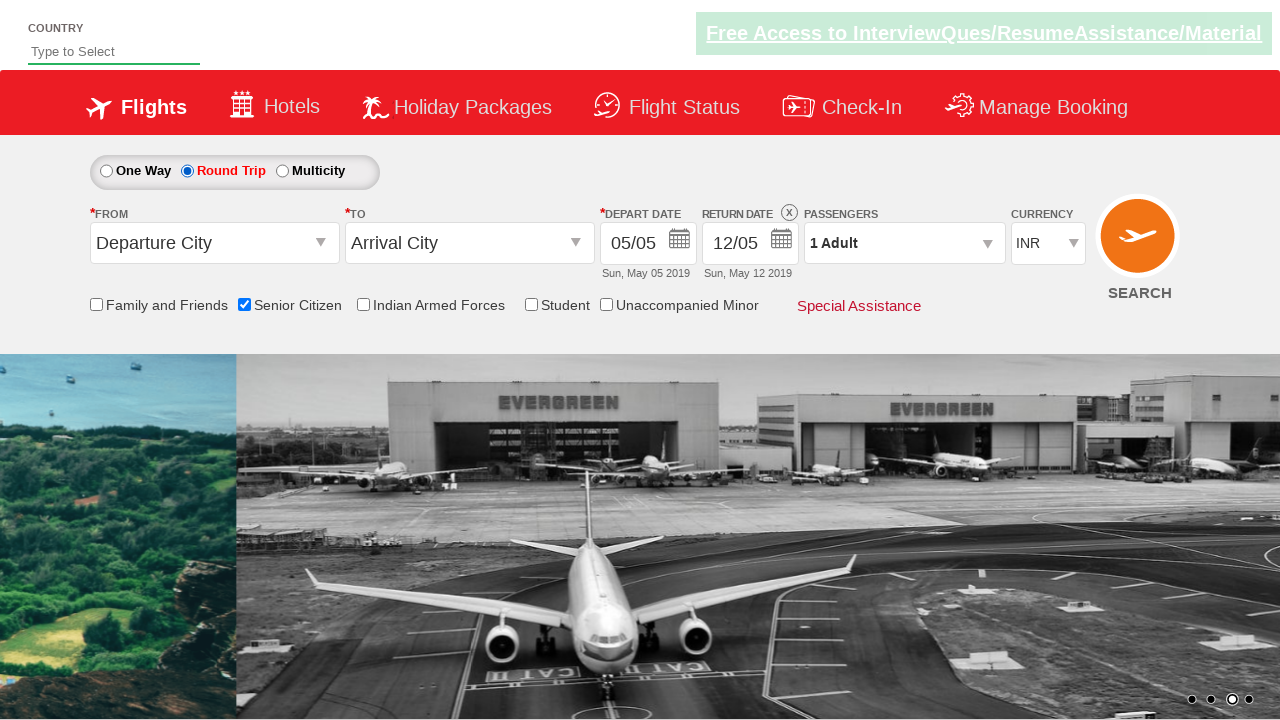

Retrieved style attribute of return date div
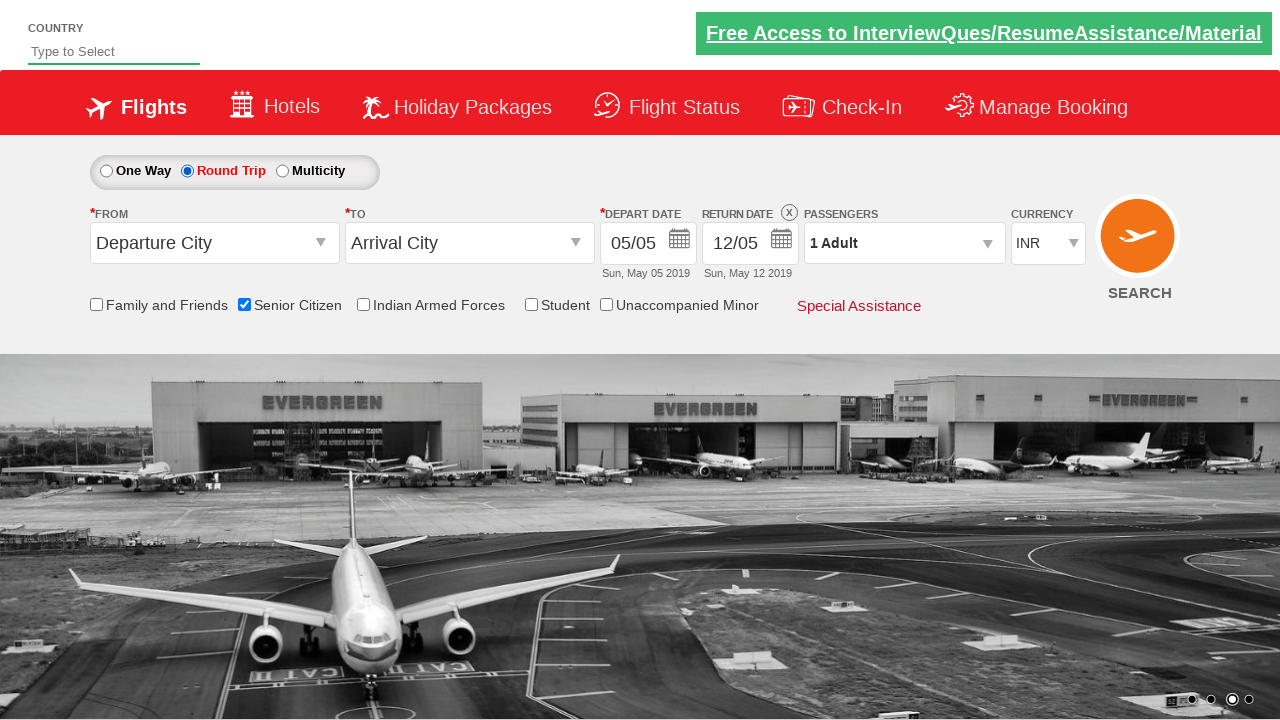

Verified return date field is enabled after selecting round trip option
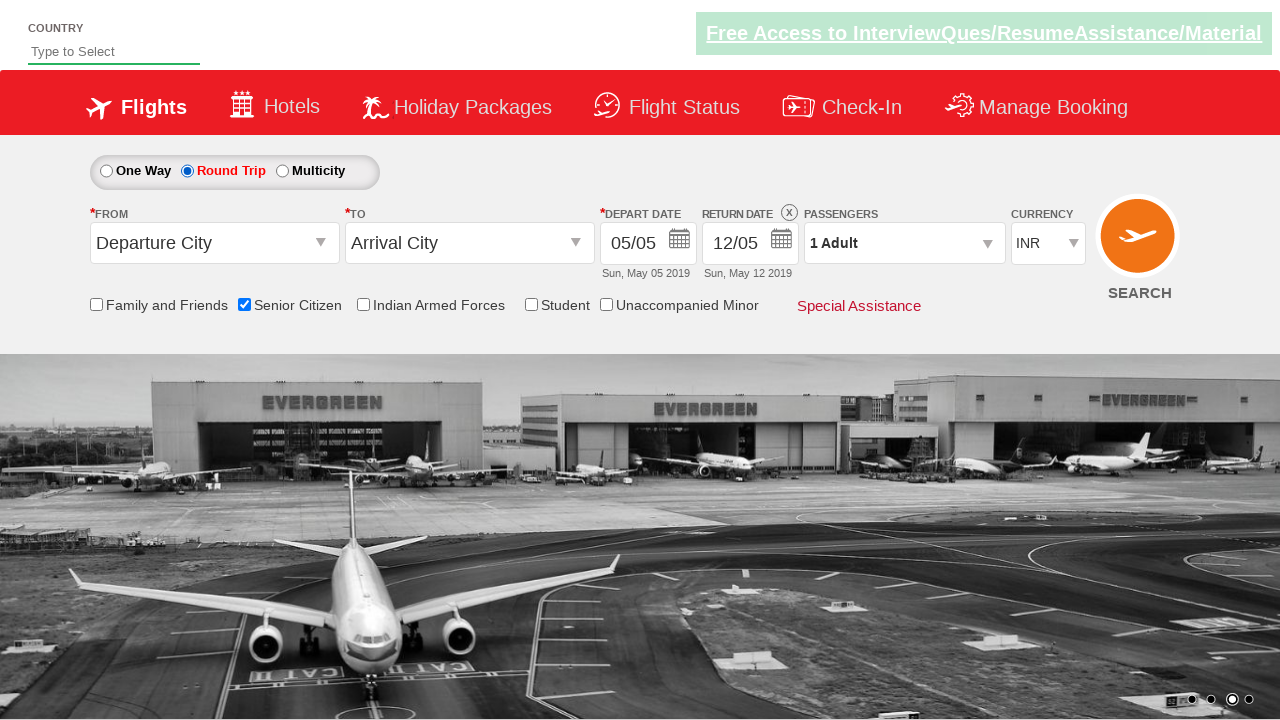

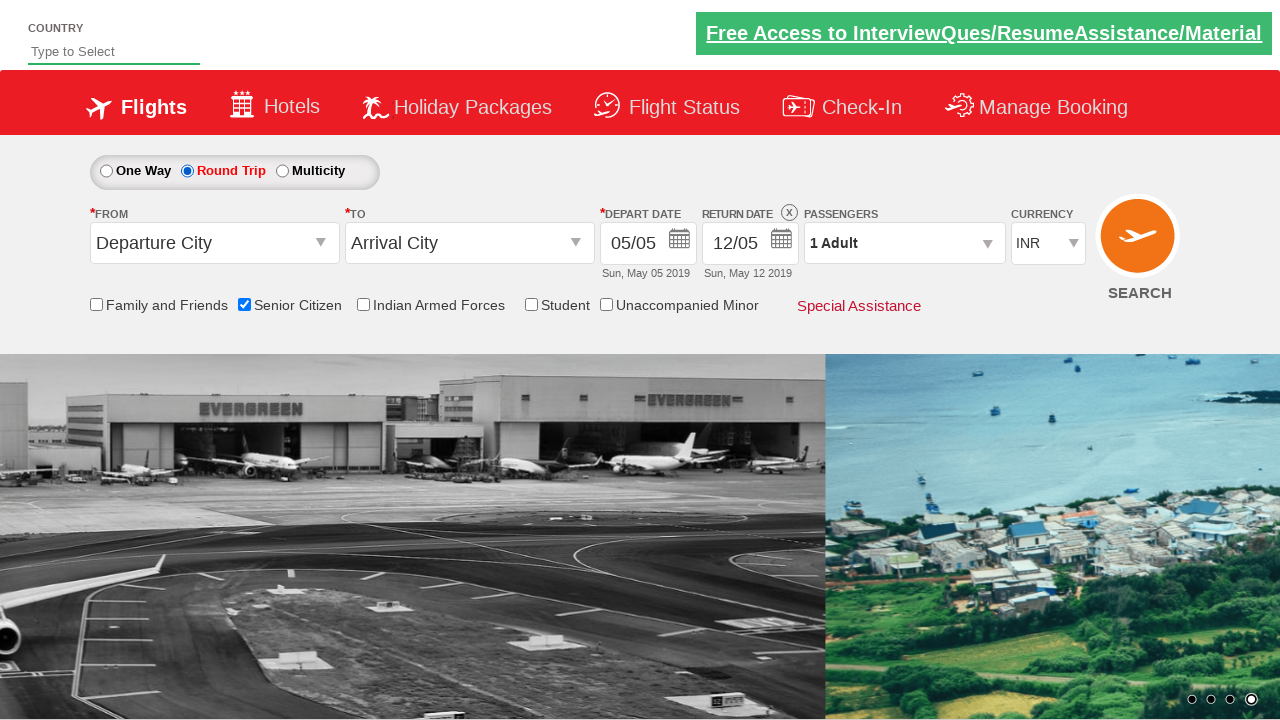